Tests Best Buy's search and filtering functionality by searching for laptops, clicking the Windows laptops chip, and applying multiple filters including price range, brand, and rating filters.

Starting URL: https://www.bestbuy.com/?intl=nosplash

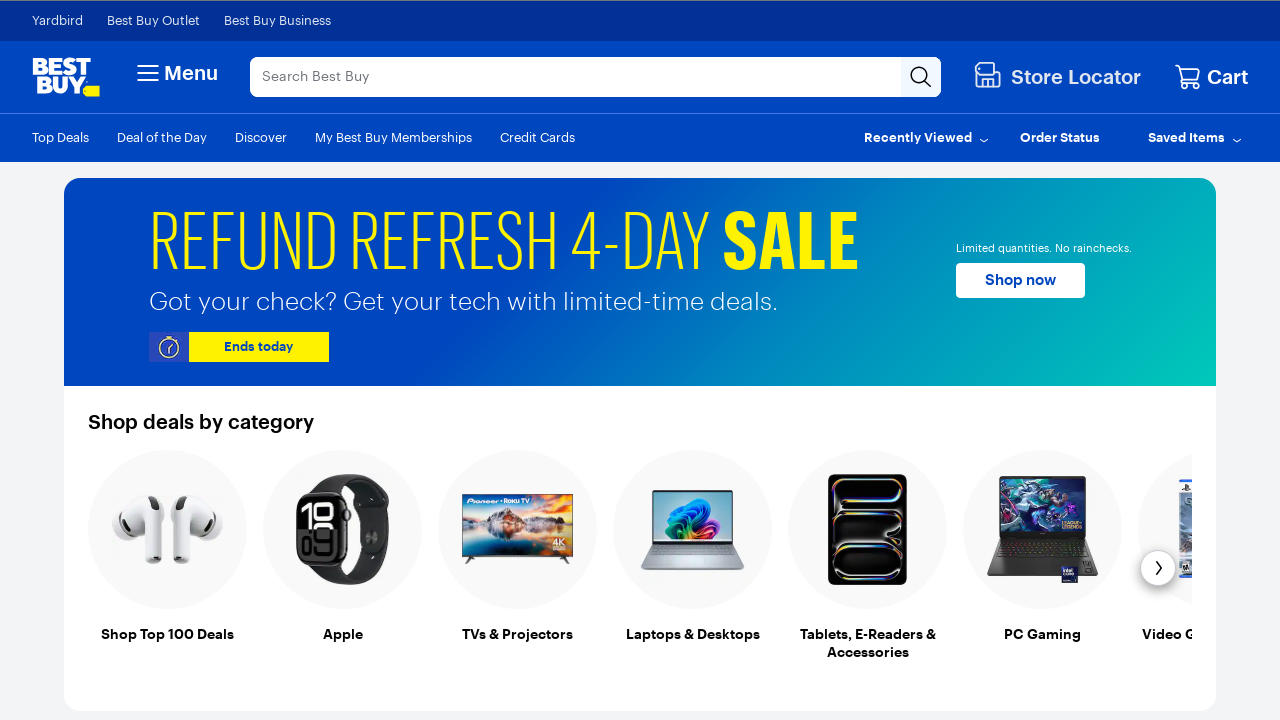

Search bar selector appeared on a.us-link
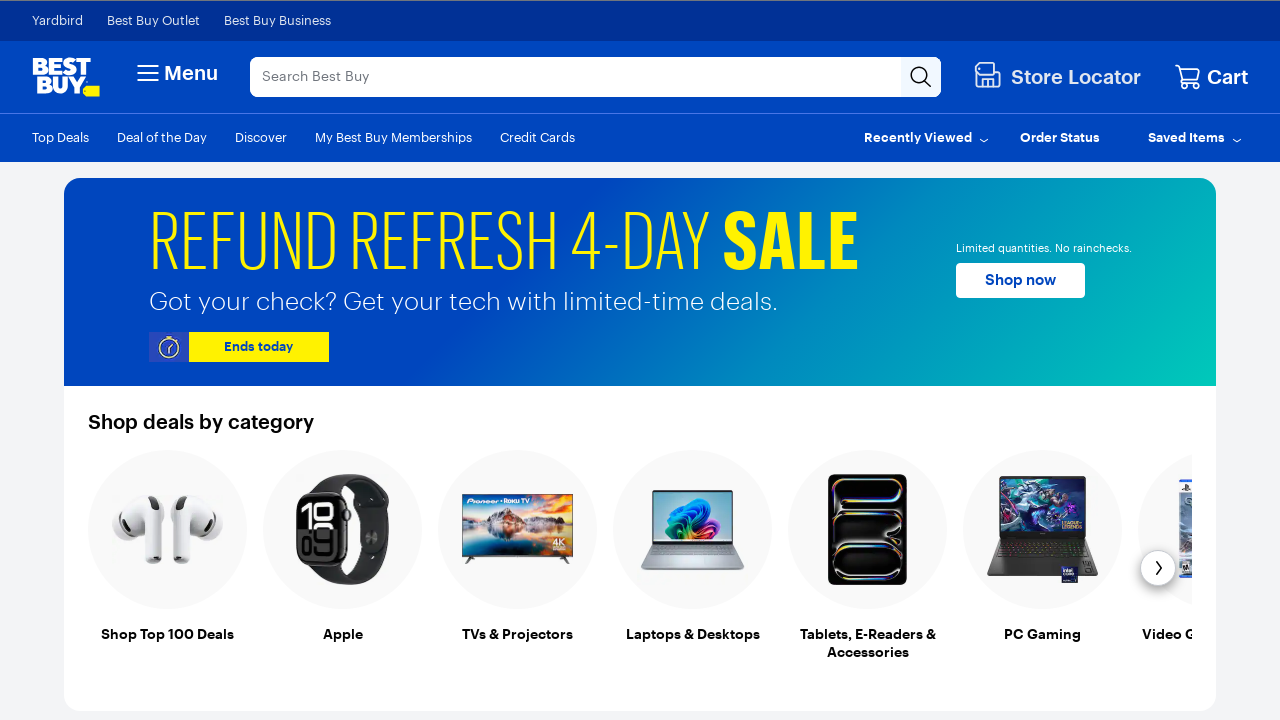

Filled search bar with 'laptop' on #autocomplete-search-bar
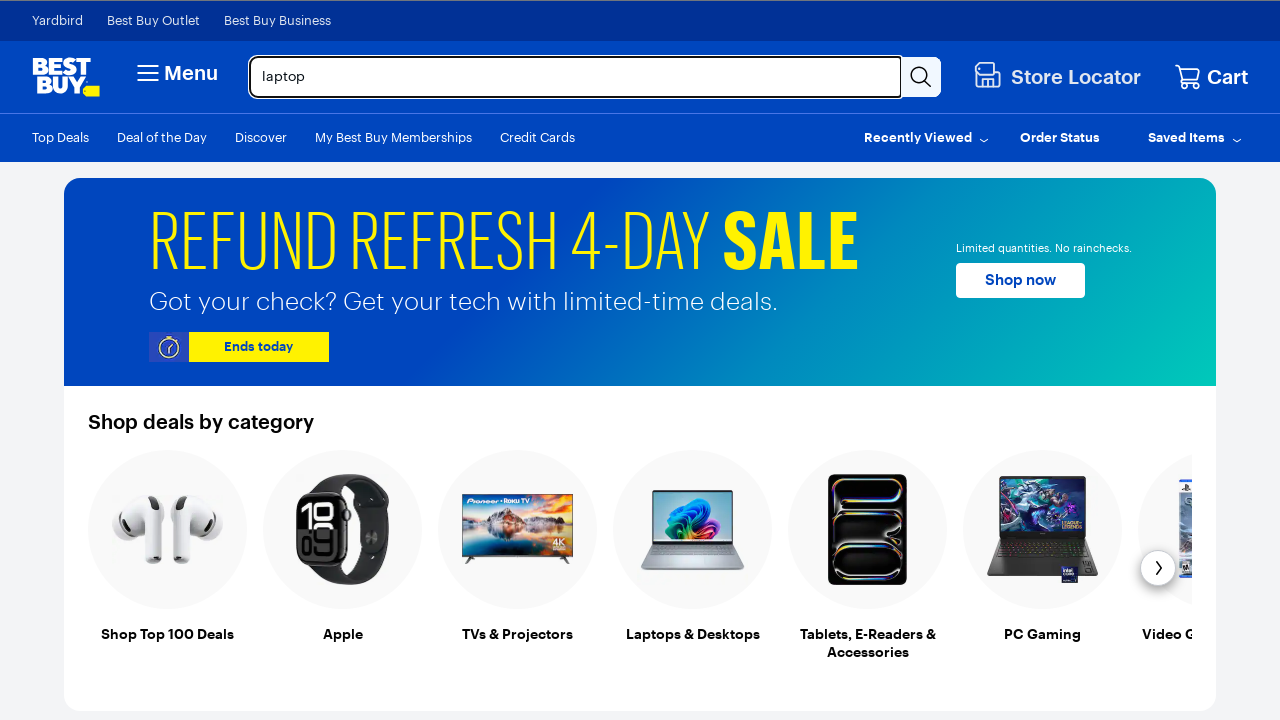

Clicked search button at (921, 77) on #autocomplete-search-button
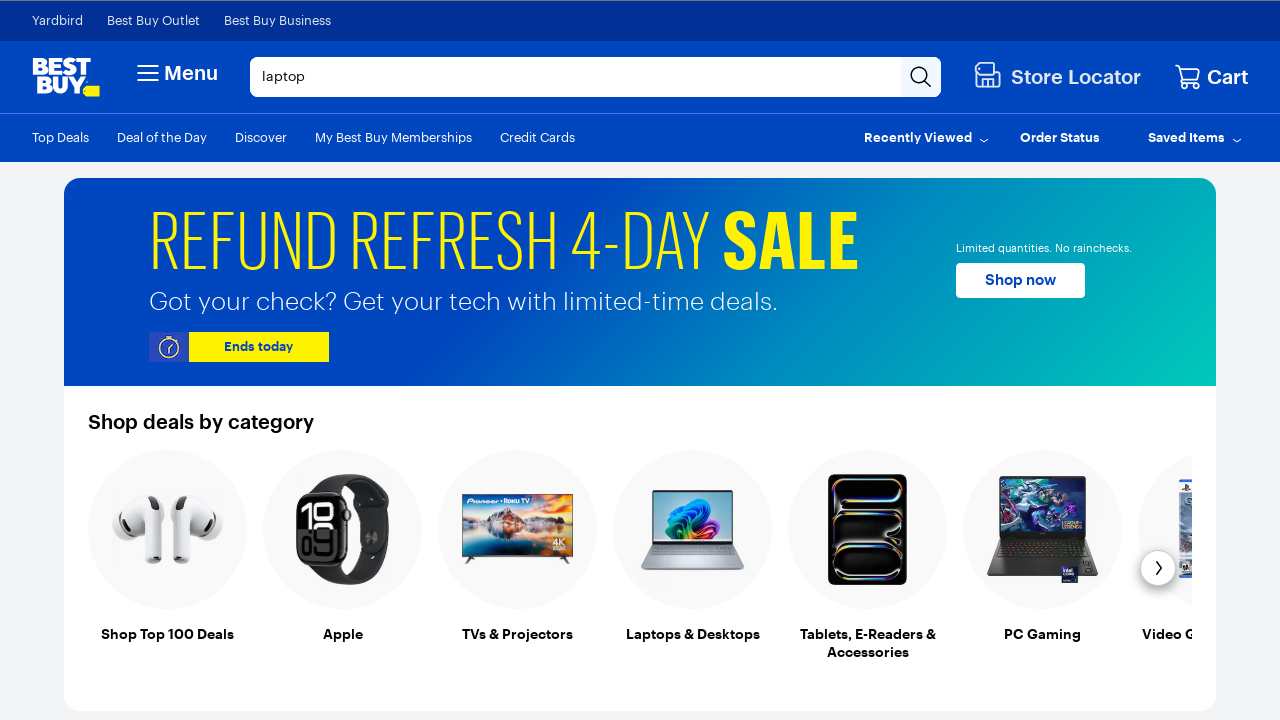

Search results loaded (networkidle)
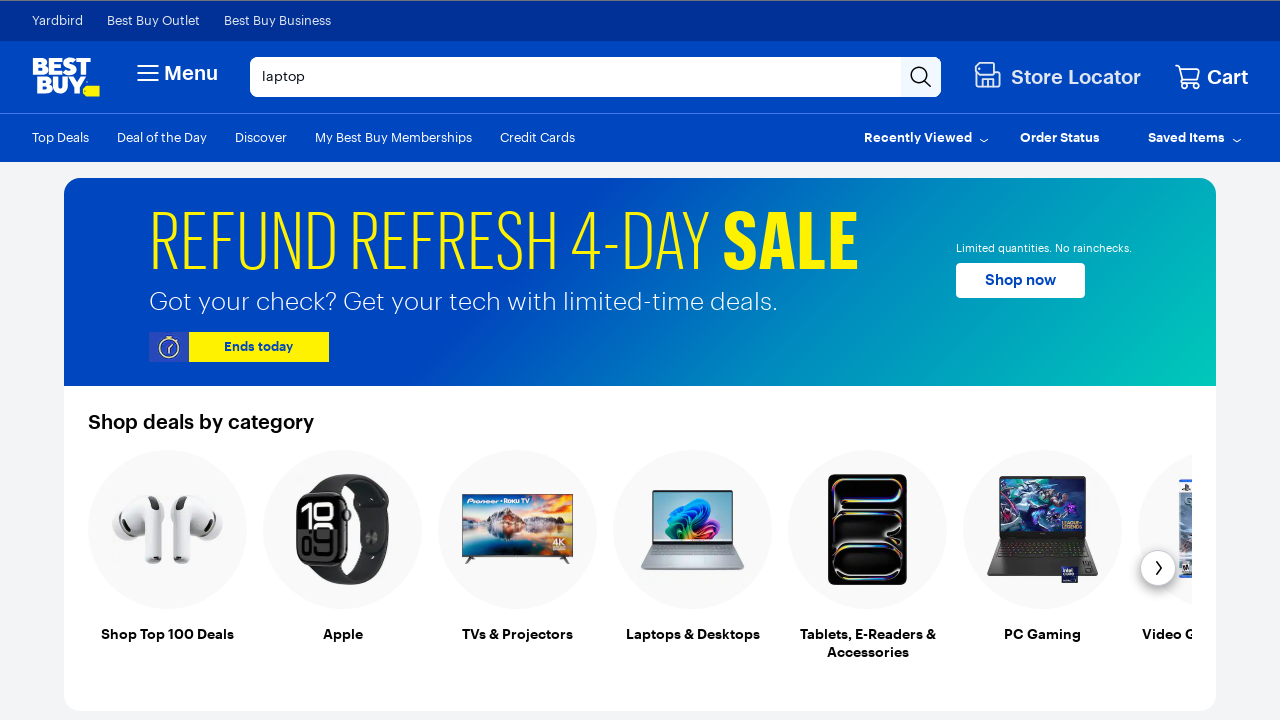

Filters loaded after clicking Windows laptops chip on //span[contains(text(), 'Windows laptops')]
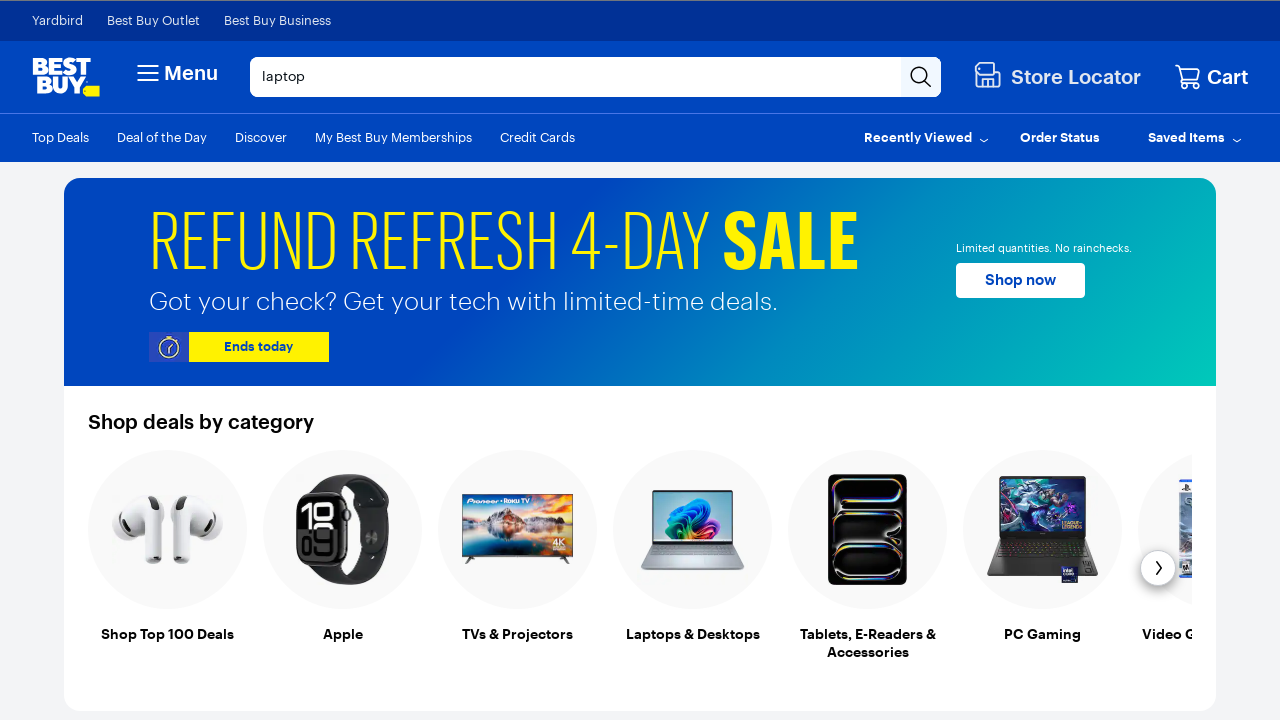

Final filtered results loaded (networkidle) on xpath=//label[contains(., '4') and contains(., 'Up')] >> input
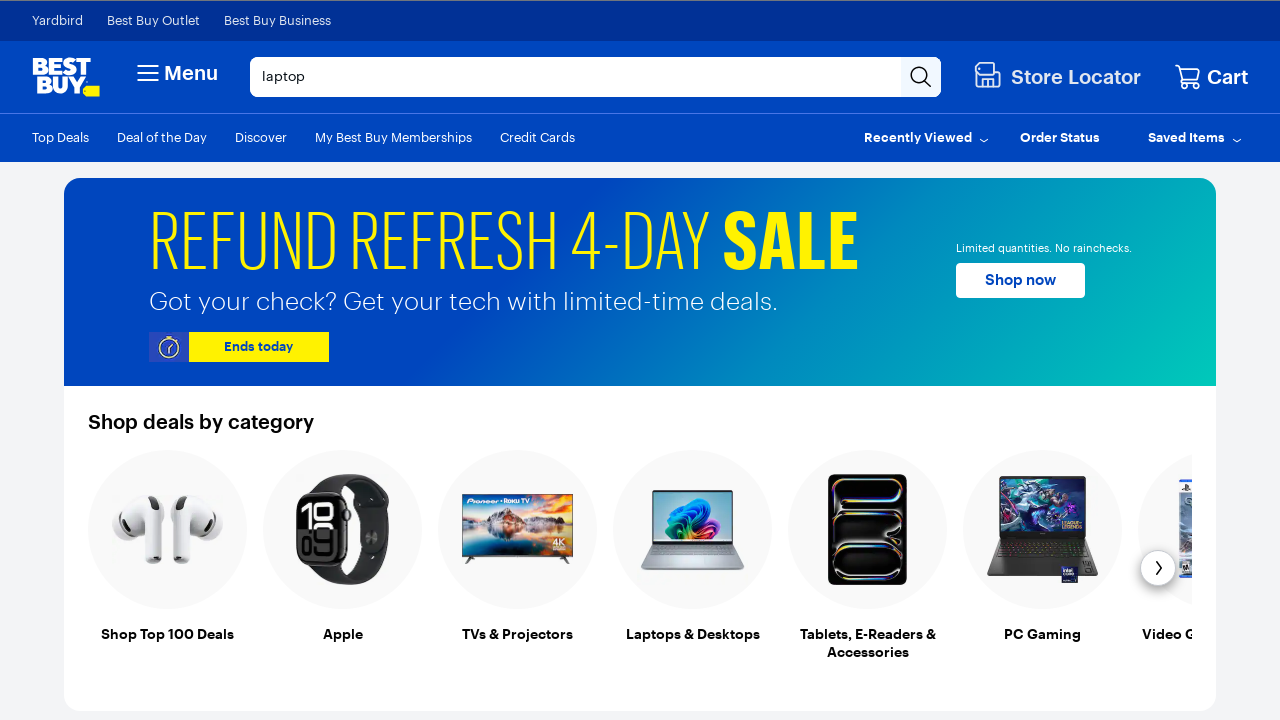

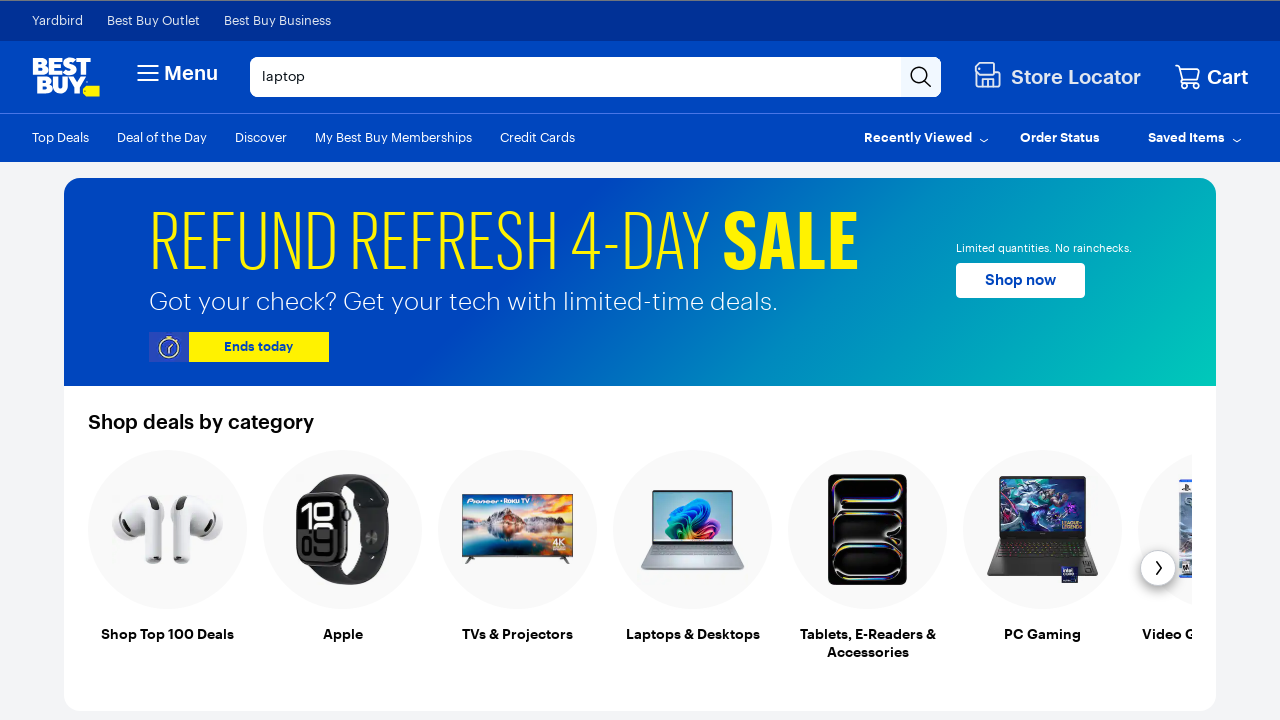